Tests the Socialify service by entering a GitHub repo name, submitting the form, configuring preview options (toggling stargazers, description, and selecting a font), then copying the generated image URL to verify it matches expected format.

Starting URL: https://socialify.git.ci/

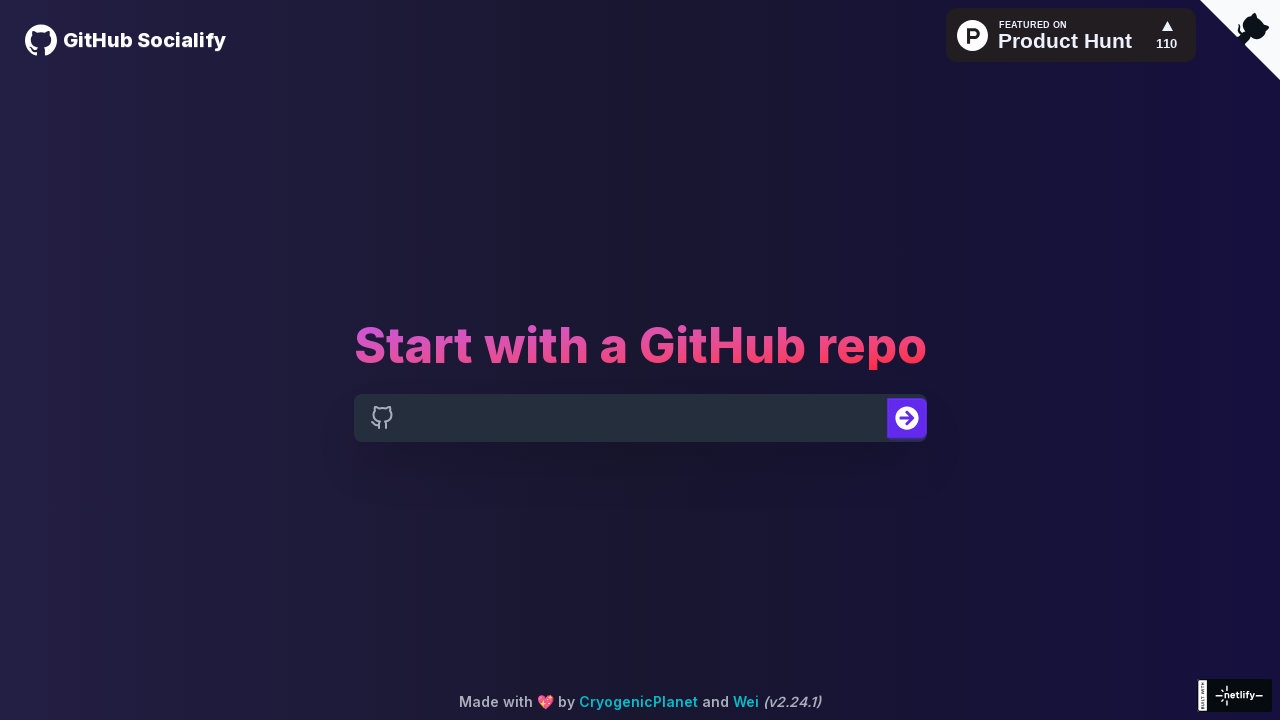

Waited for page to fully load with networkidle state
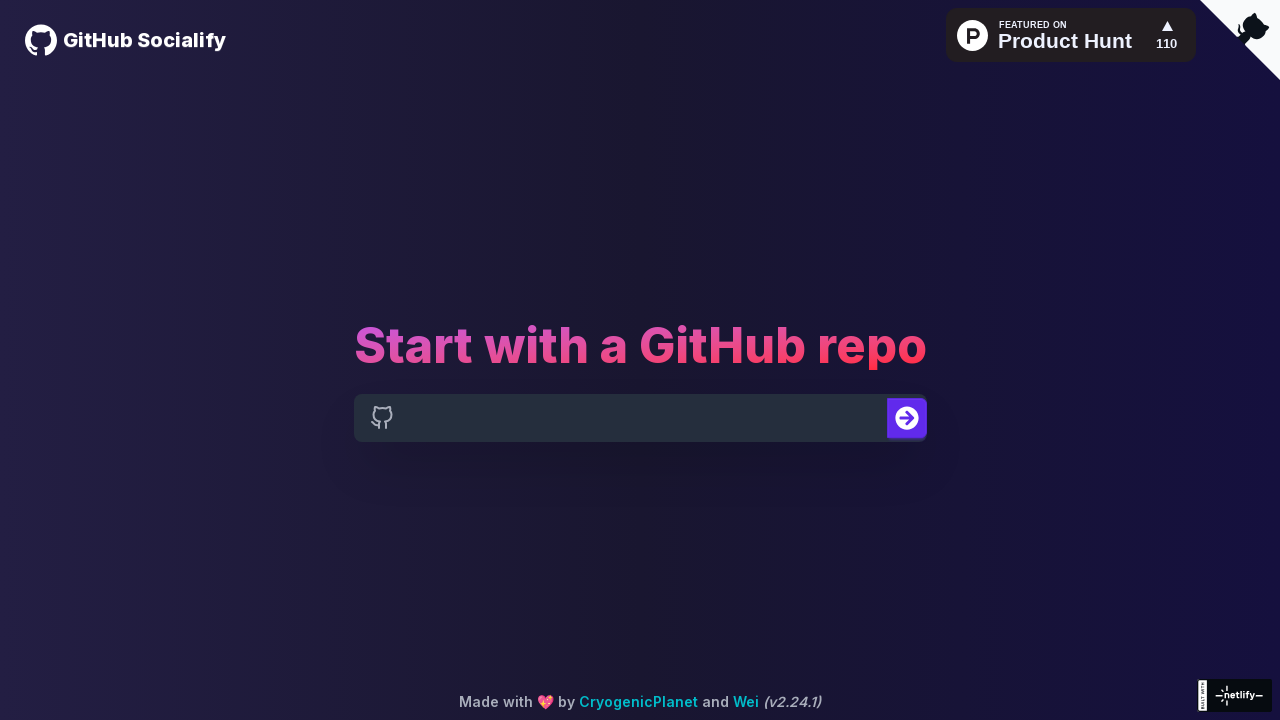

Filled repo input field with 'wei/socialify' on input[name="repo-input"]
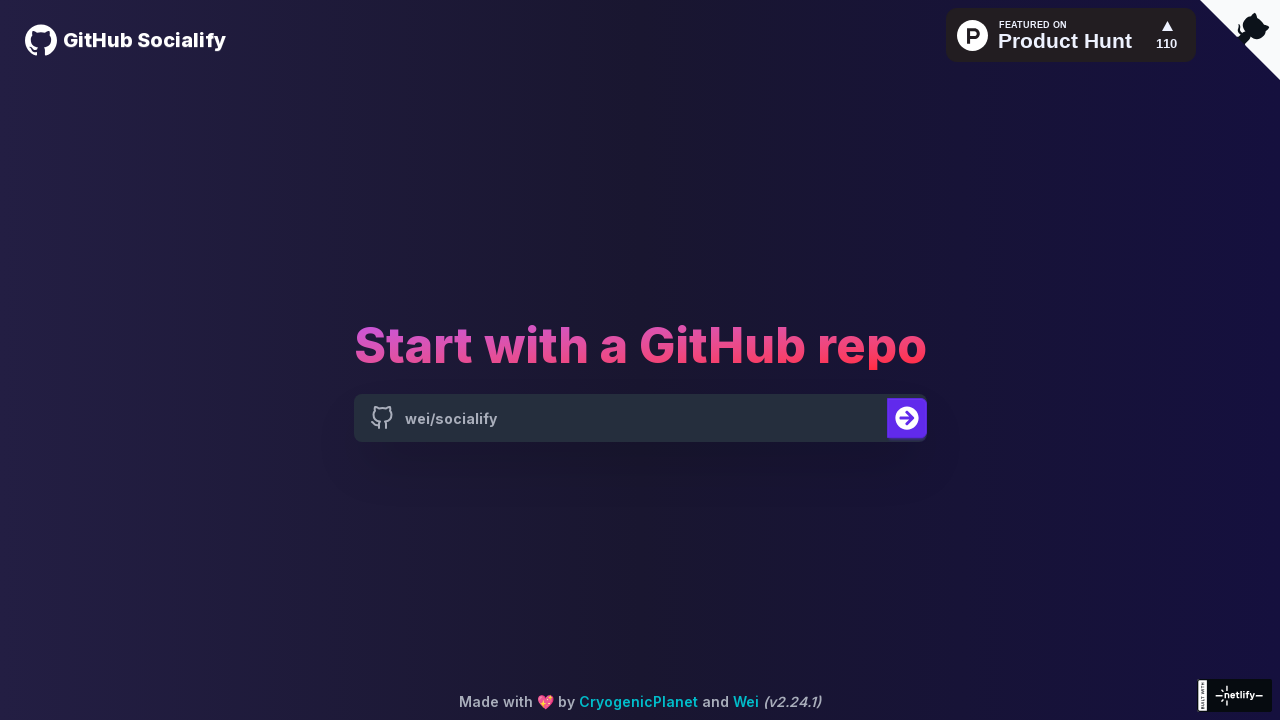

Waited 1 second for input processing
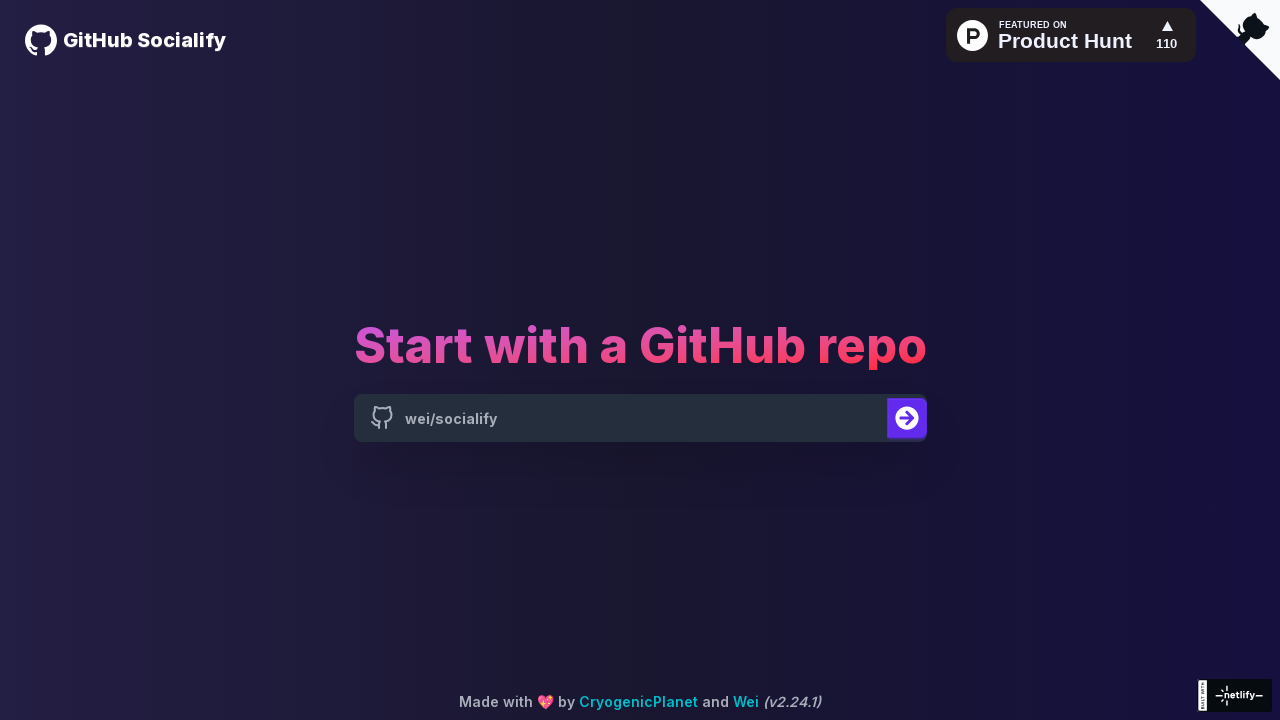

Clicked submit button to load preview configuration at (906, 418) on button[type="submit"]
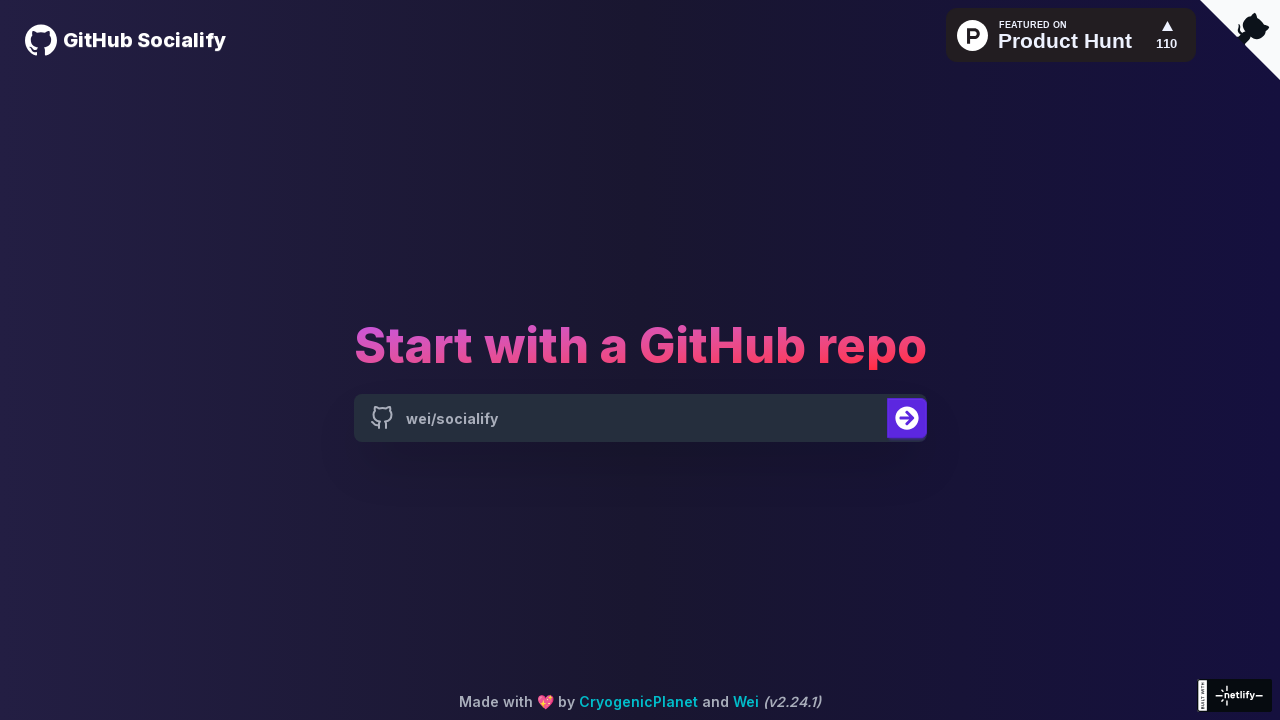

URL button appeared on preview configuration page
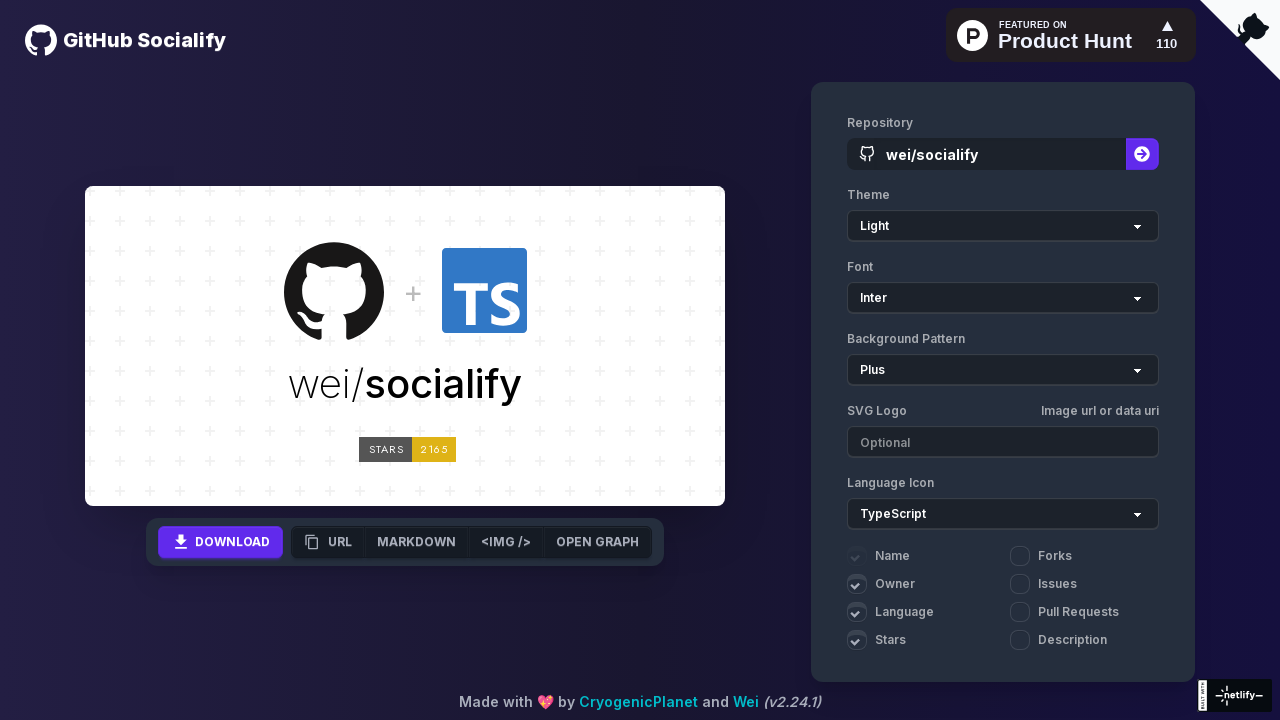

Preview configuration page fully loaded with networkidle state
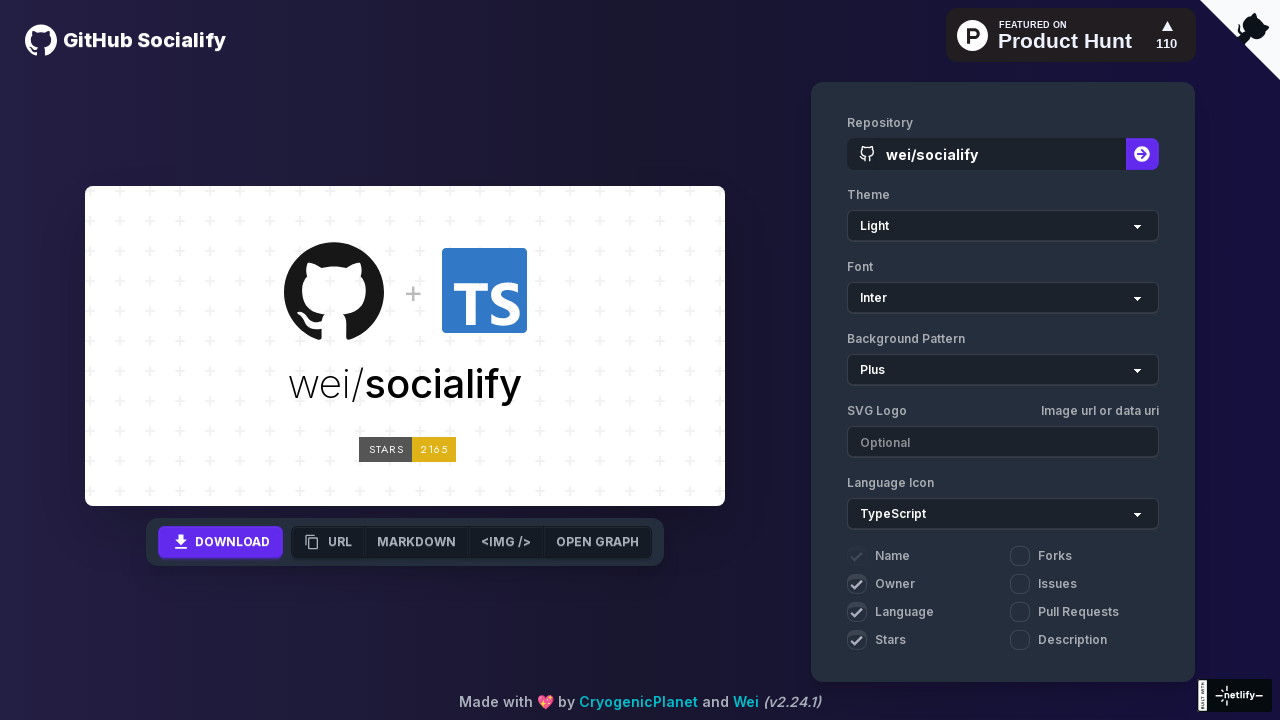

Toggled stargazers checkbox at (857, 640) on input[name="stargazers"]
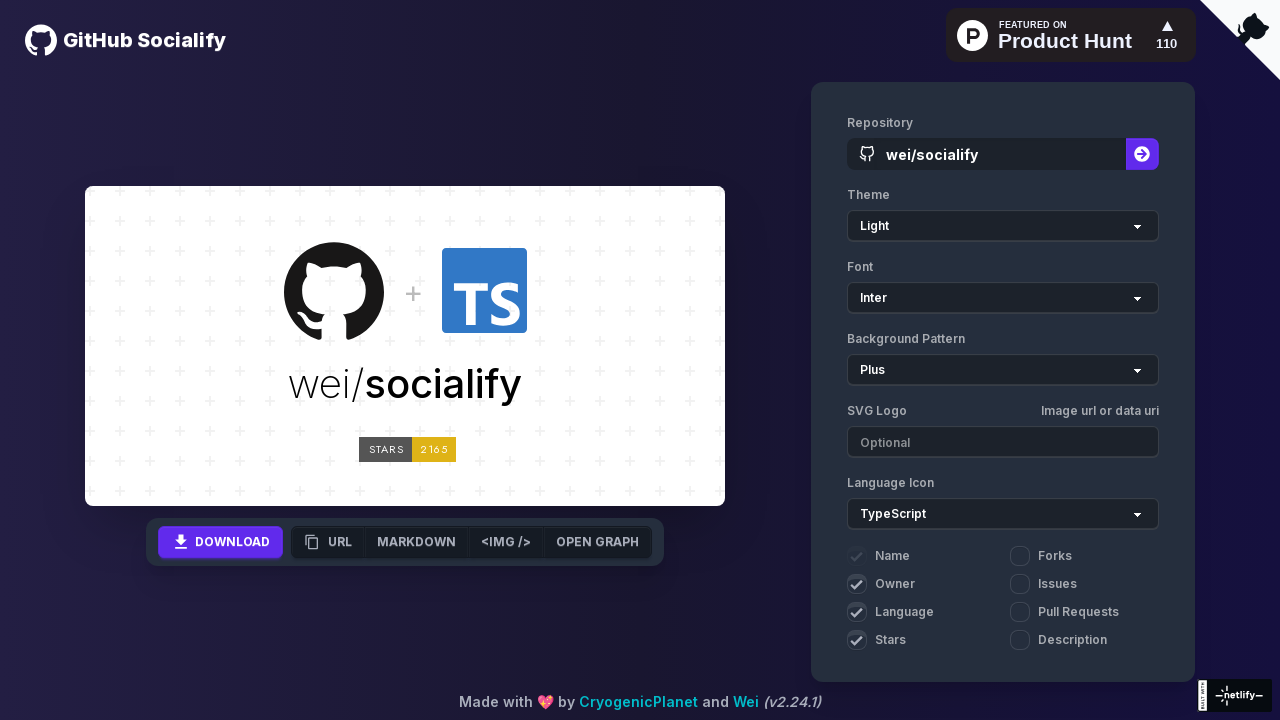

Waited 1 second for stargazers toggle to process
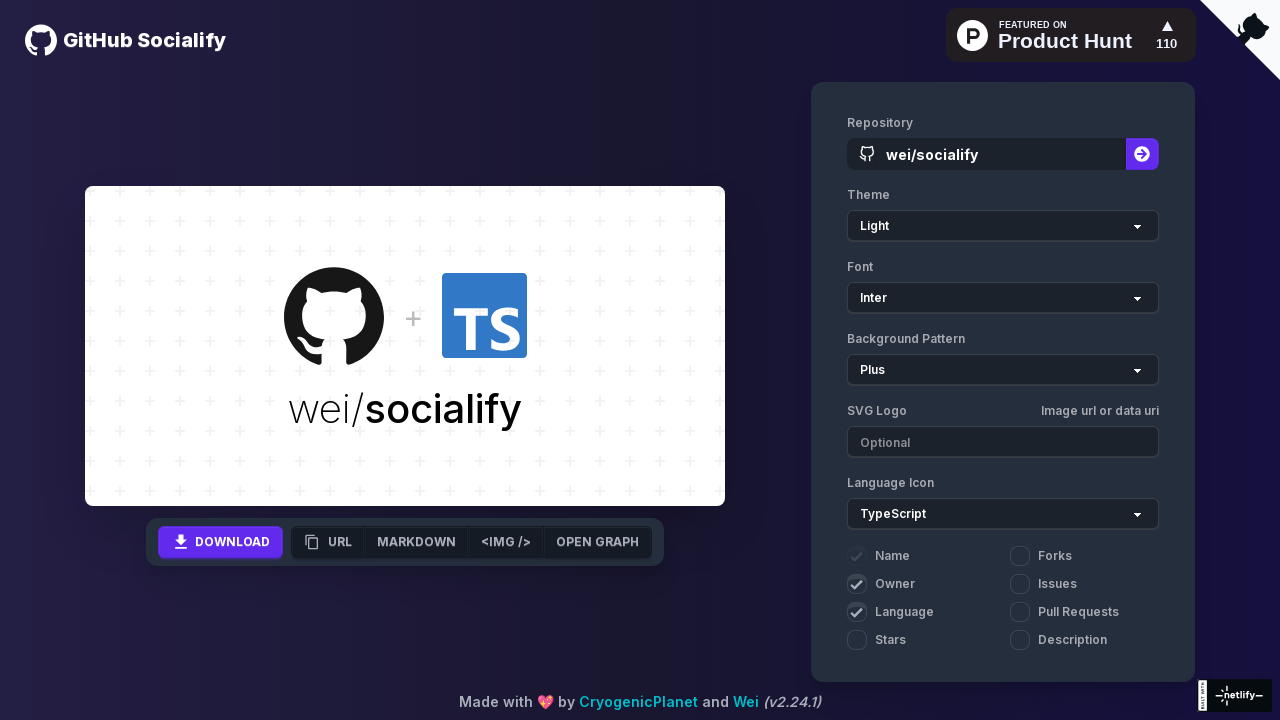

Toggled description checkbox at (1020, 640) on input[name="description"]
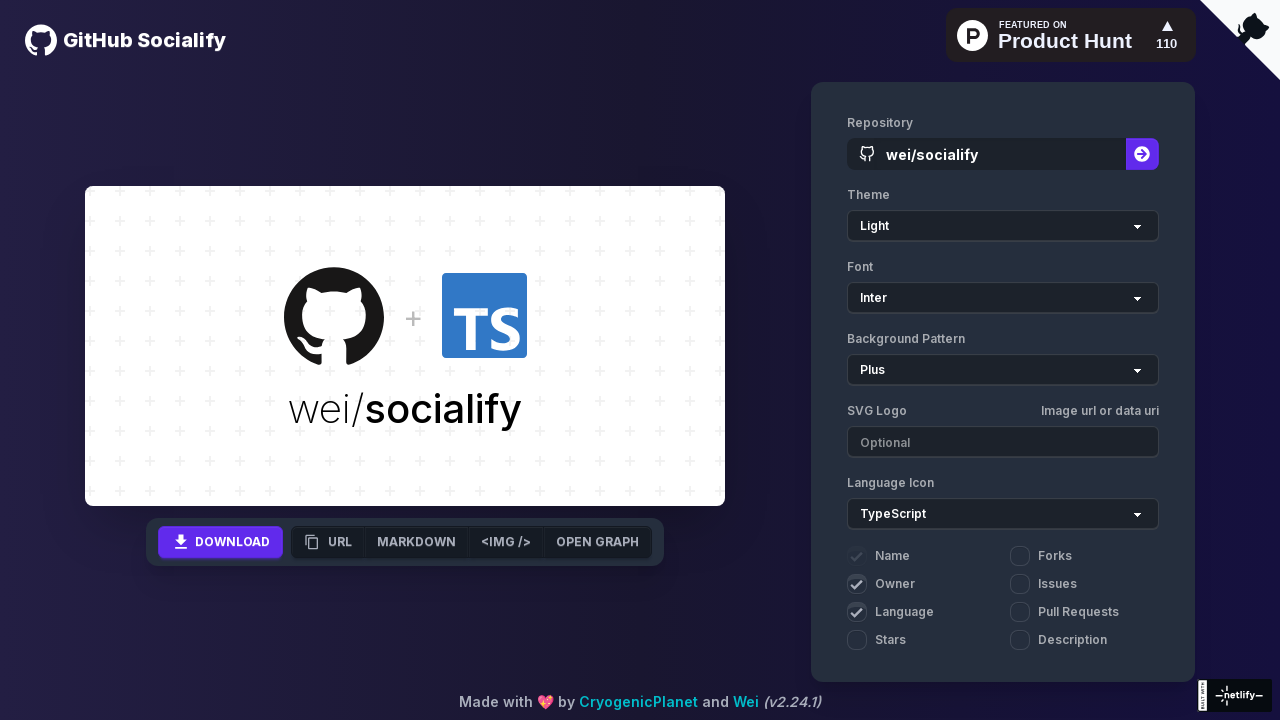

Waited 1 second for description toggle to process
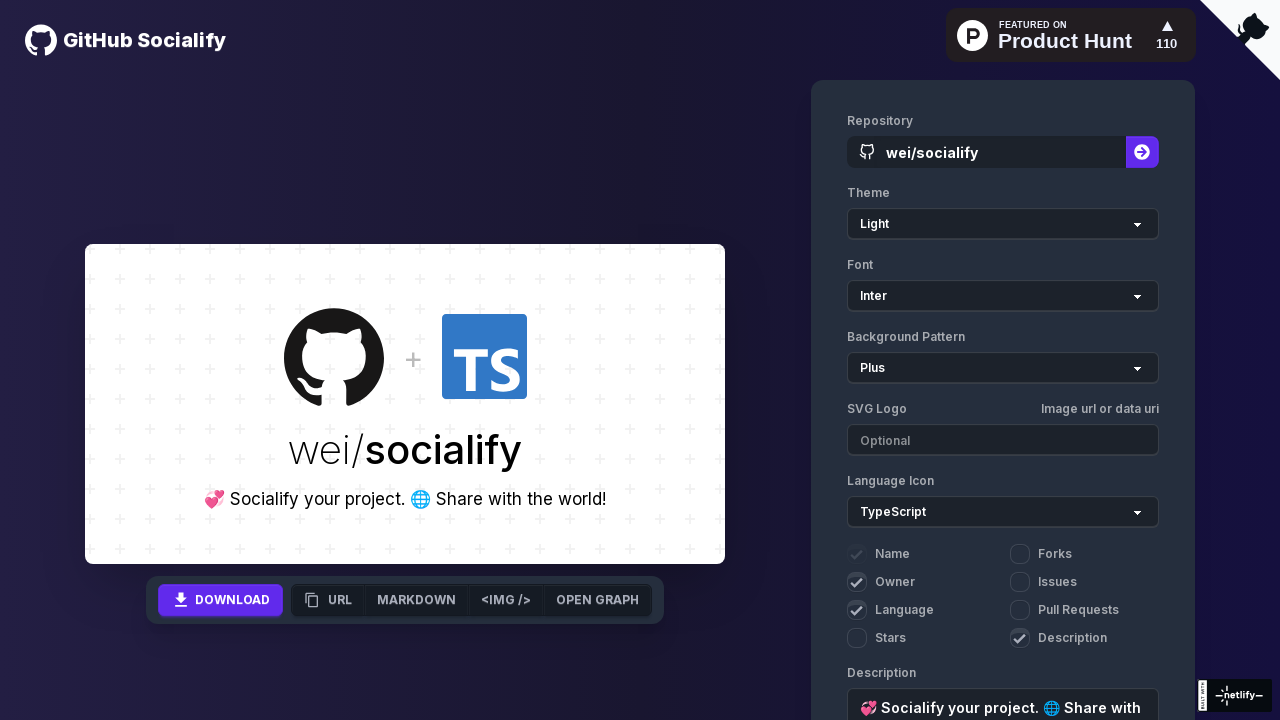

Selected 'Source Code Pro' font from dropdown on select[name="font"]
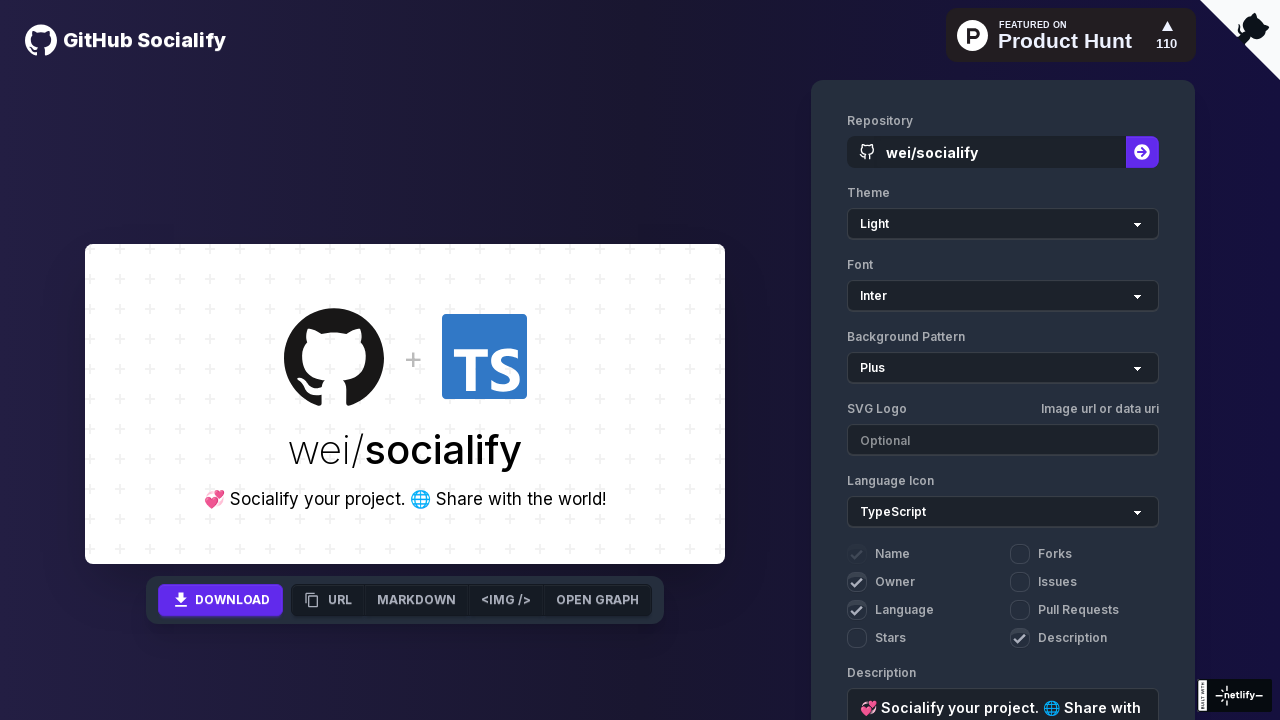

Waited 1 second for font selection to process
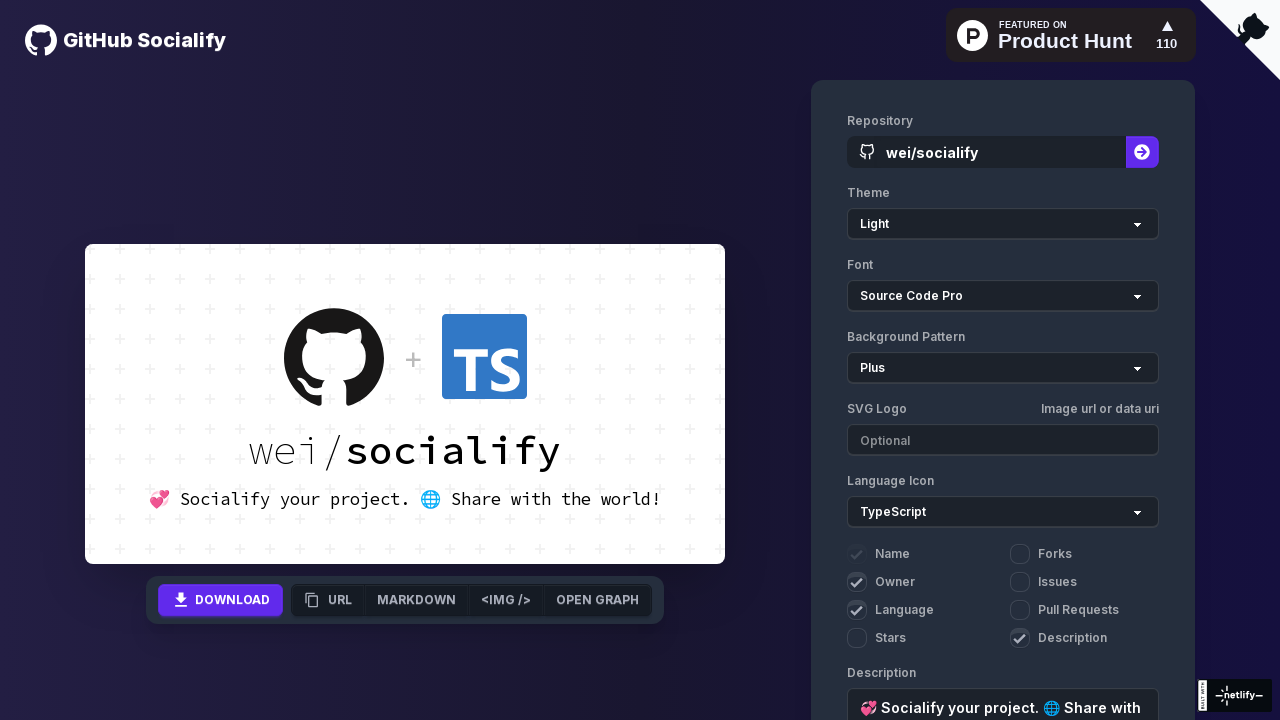

Clicked URL button to copy generated image URL at (328, 600) on button:has-text("URL")
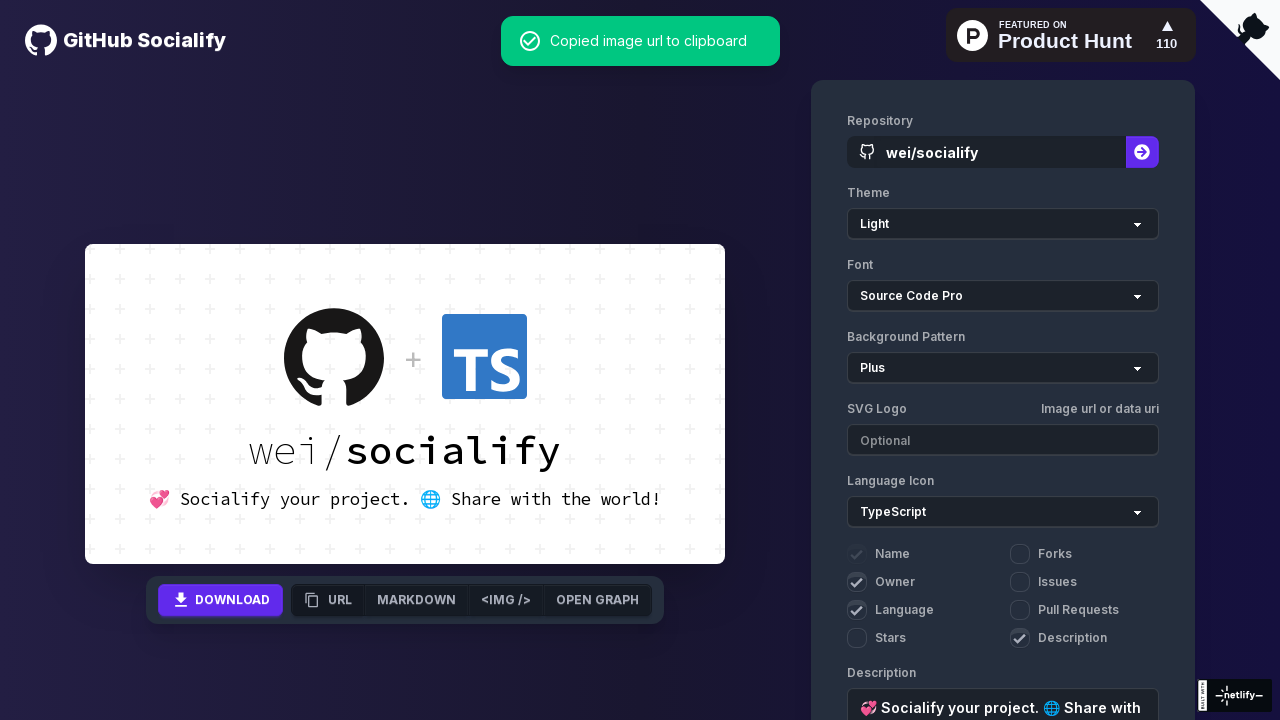

Waited 1 second after clicking URL button
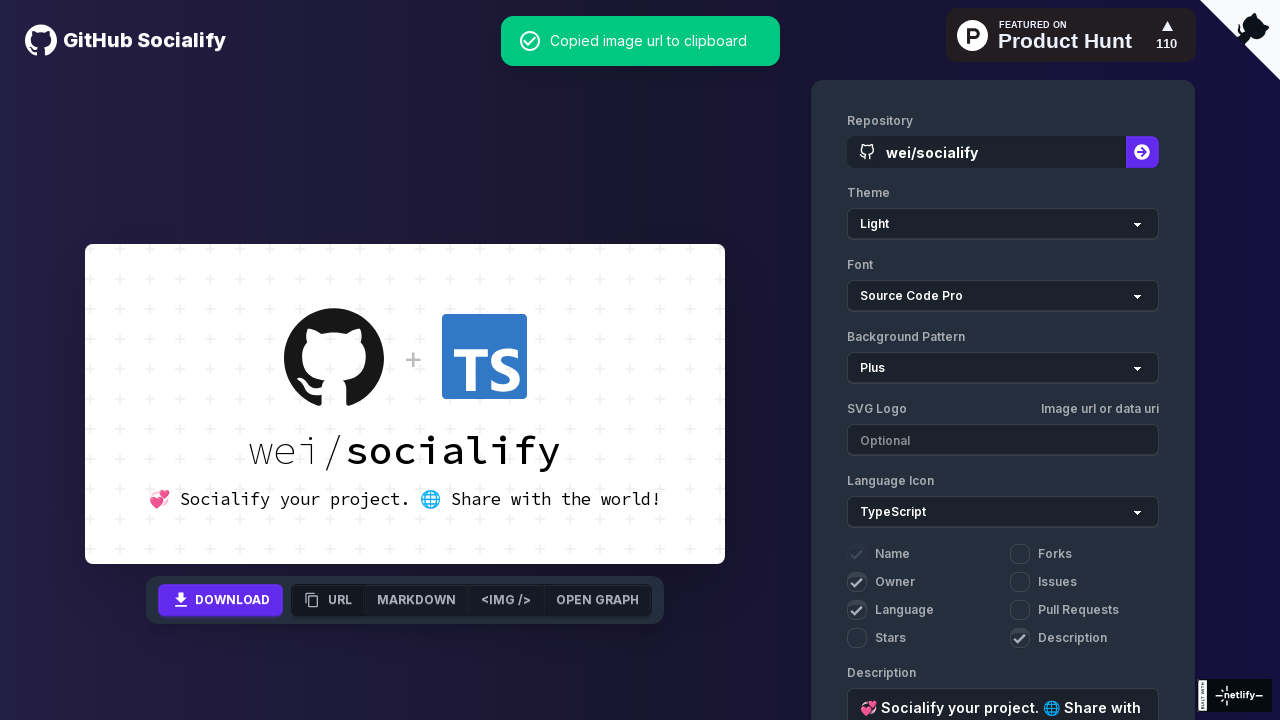

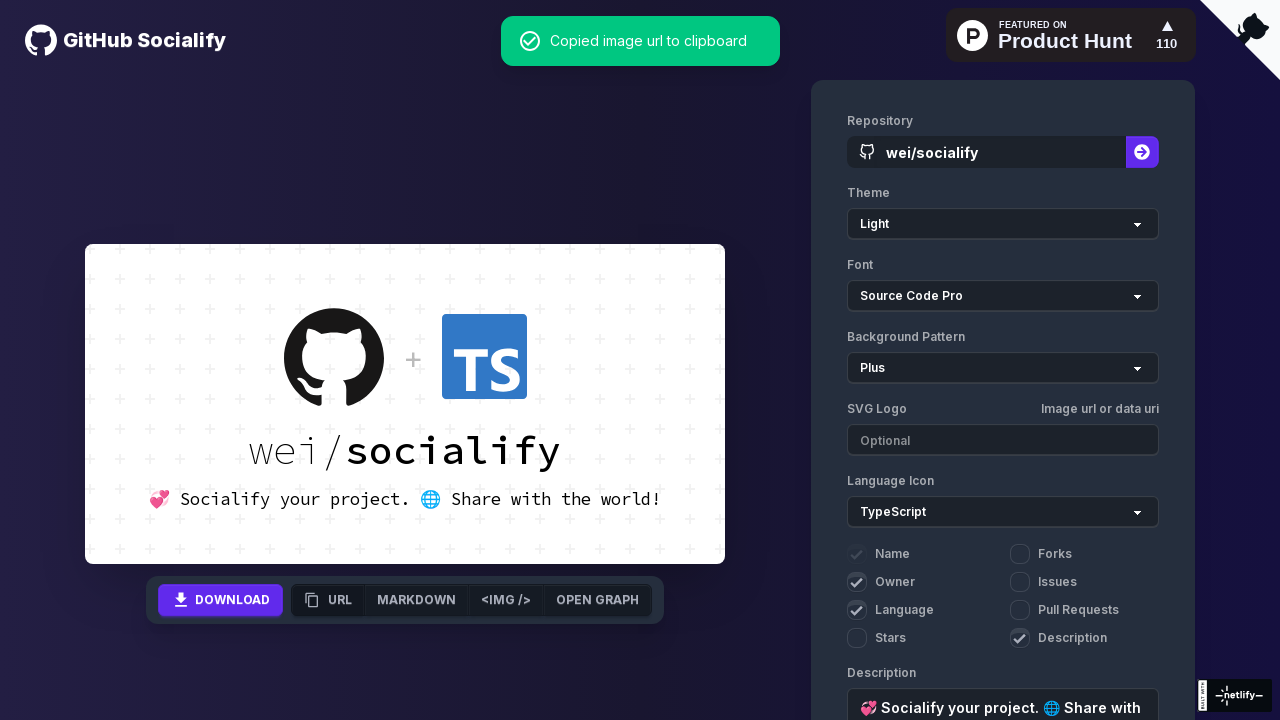